Tests form input functionality on letcode.in by typing in the fullName field, filling the join field, and then appending text using keyboard navigation

Starting URL: https://letcode.in/edit

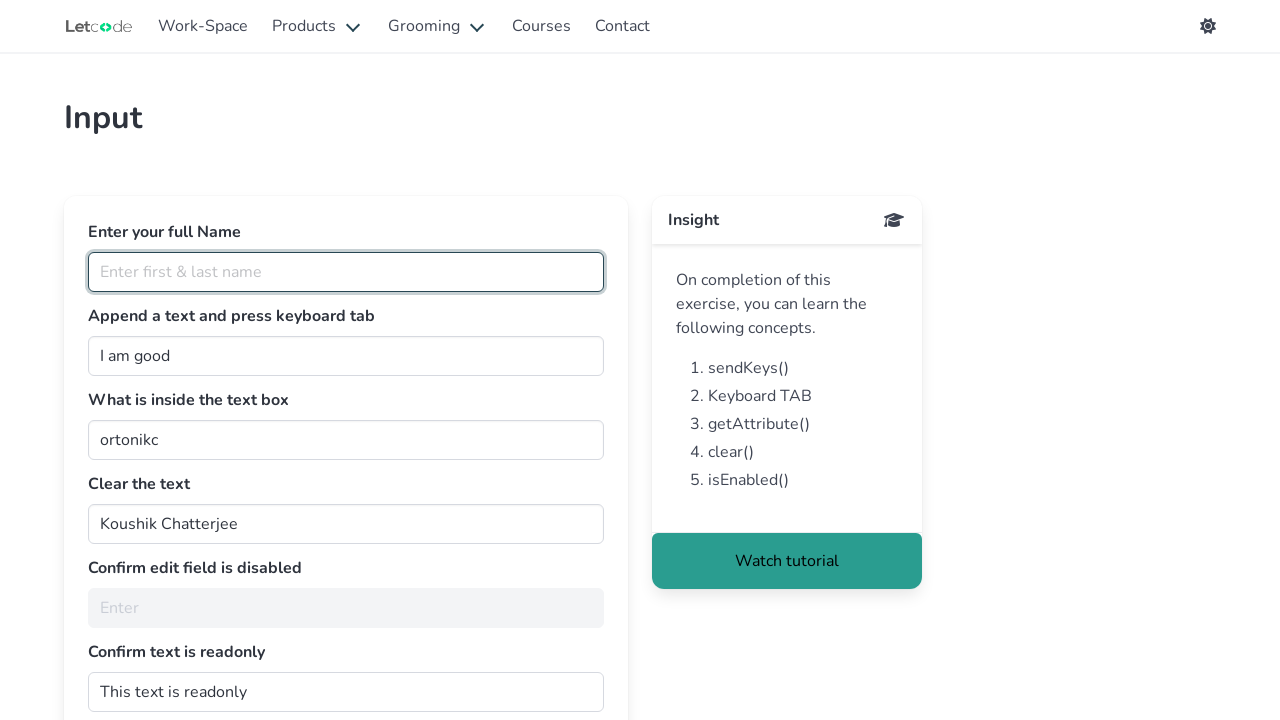

Typed 'JKRYUDA' into the fullName field on #fullName
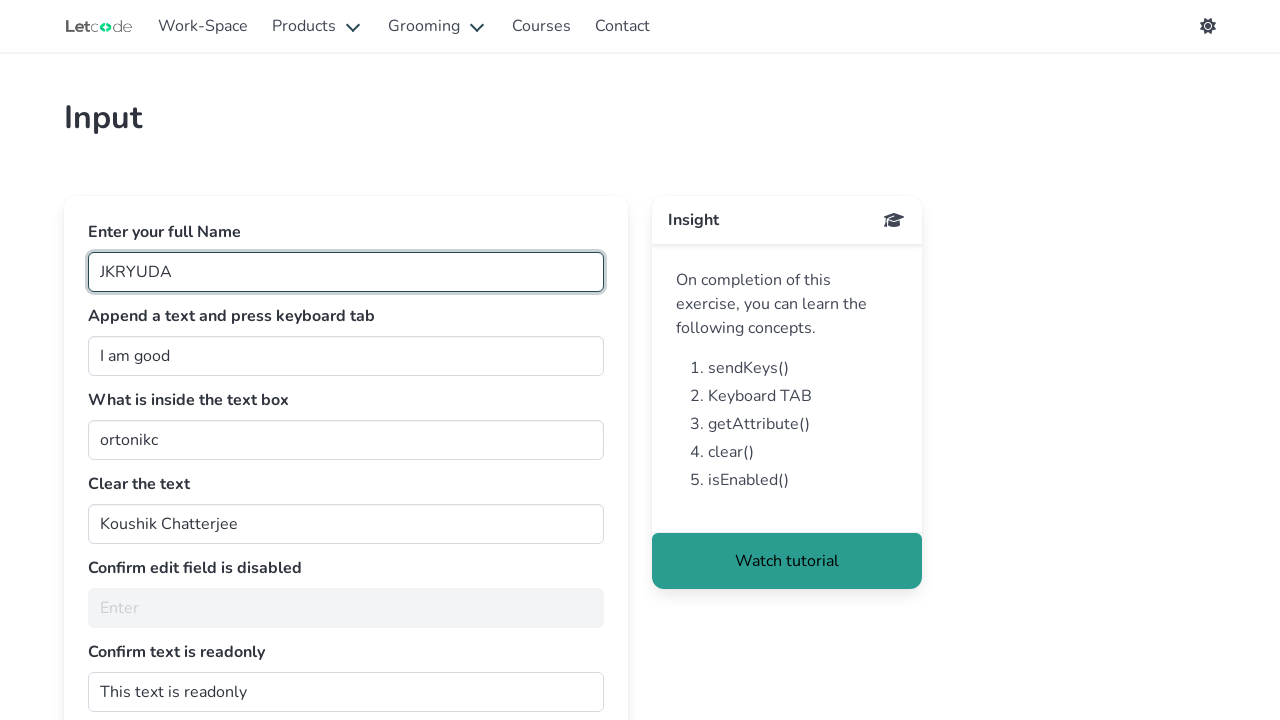

Filled the join field with 'HELLO' on #join
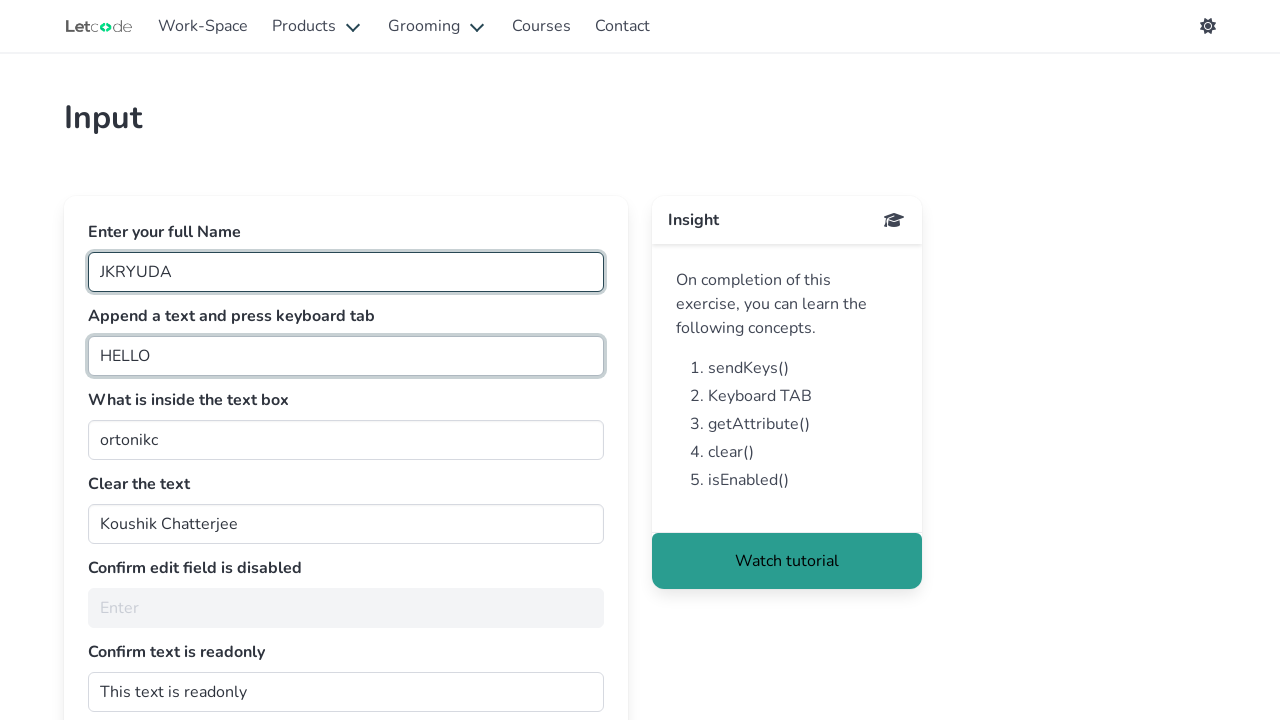

Pressed End key to navigate to the end of join field on #join
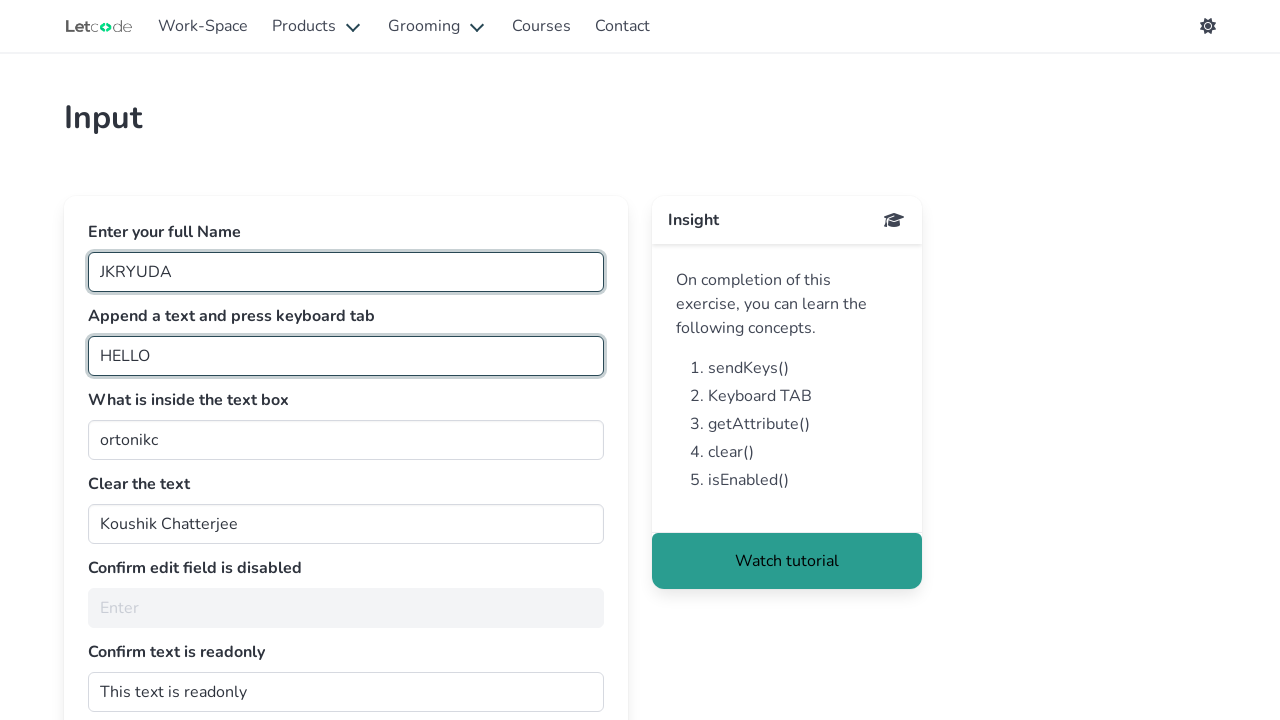

Appended ' Ryuda' to the join field on #join
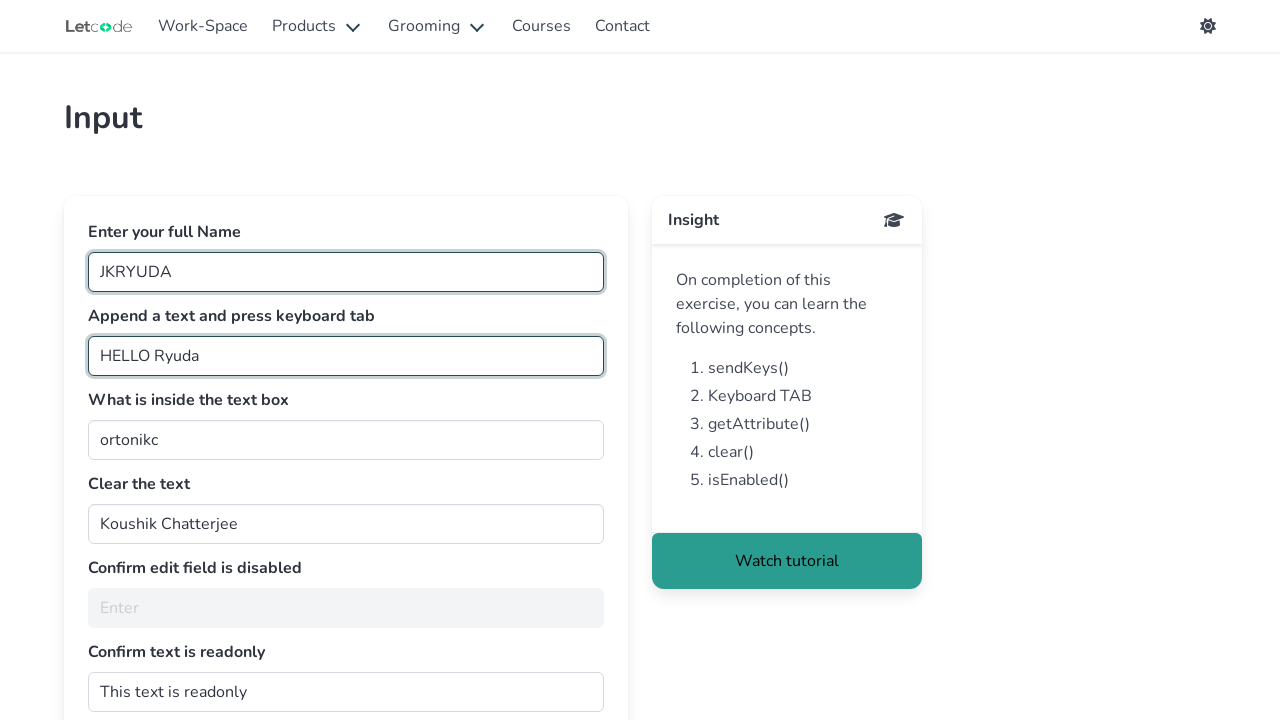

Pressed Tab key to move focus away from join field on #join
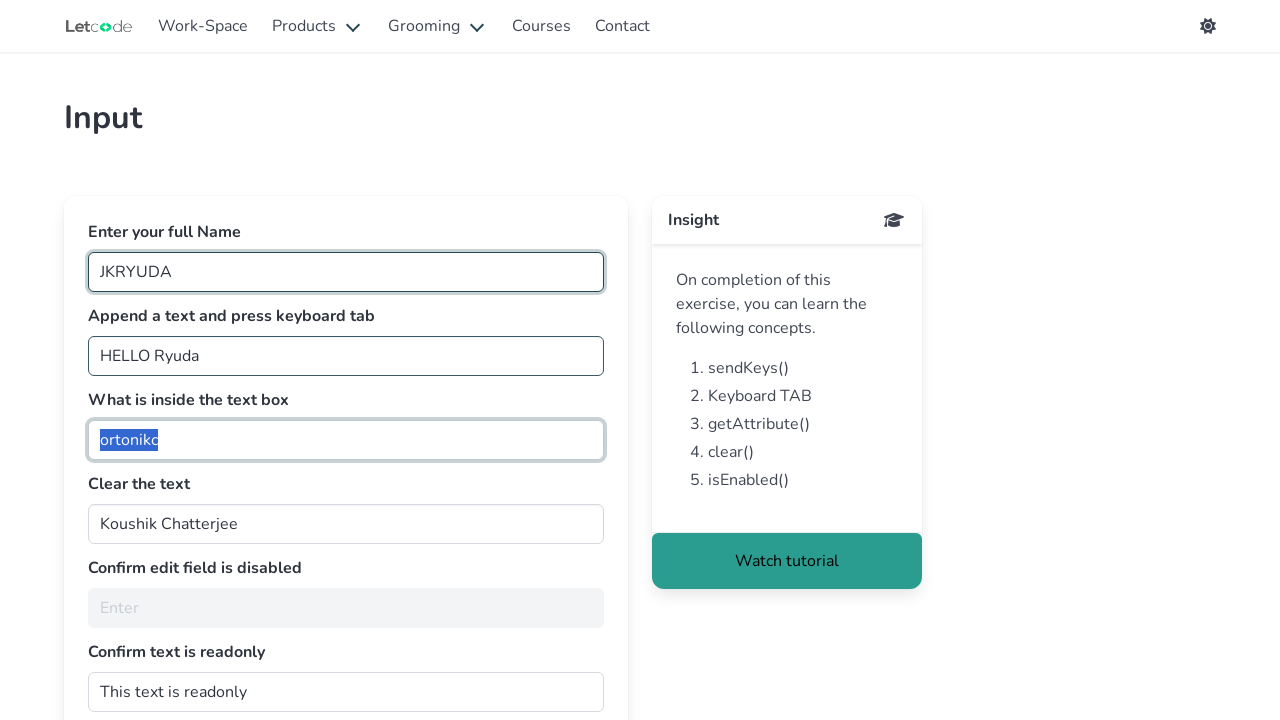

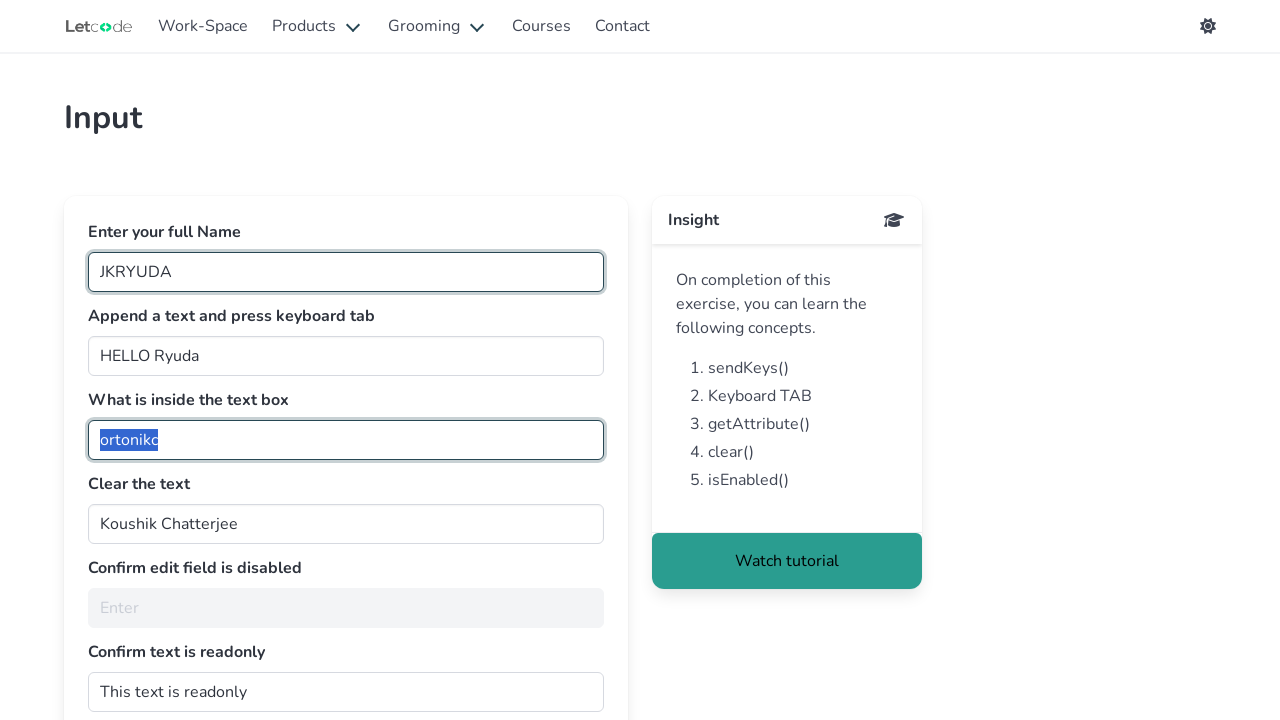